Tests drag and drop functionality on jQuery UI demo page by dragging an element and dropping it onto a target area

Starting URL: https://jqueryui.com/droppable/

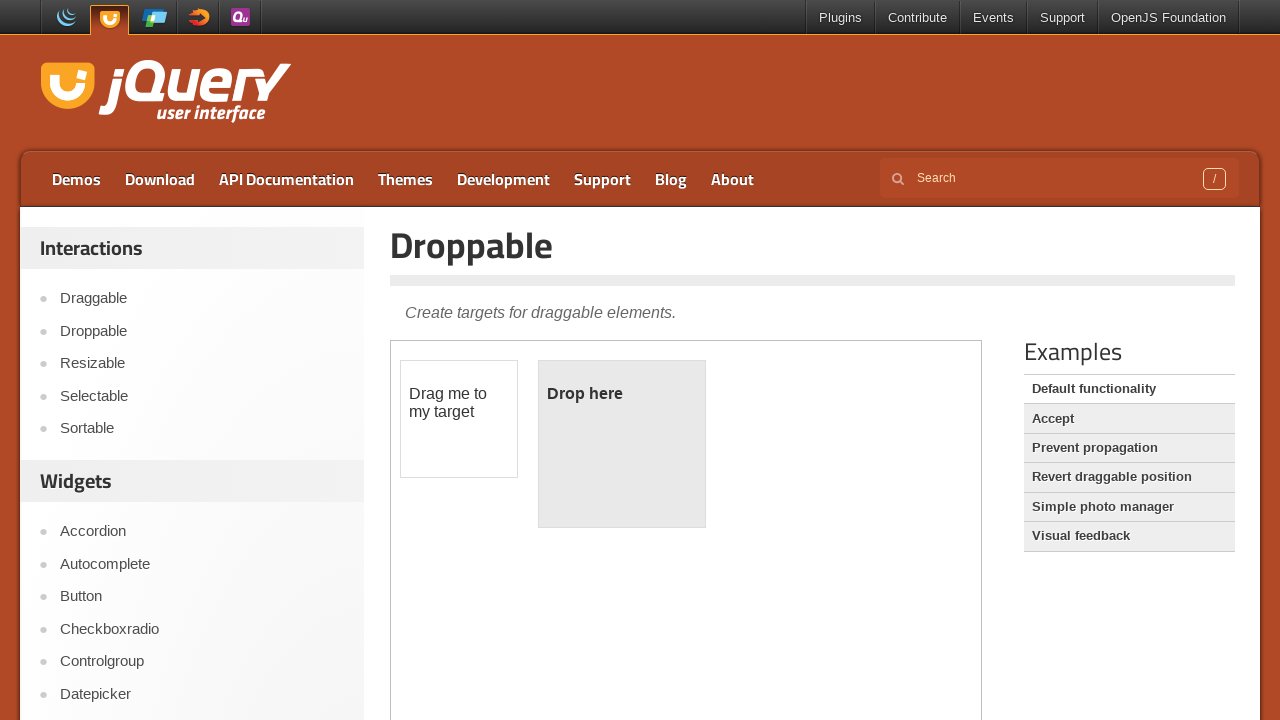

Located the demo iframe
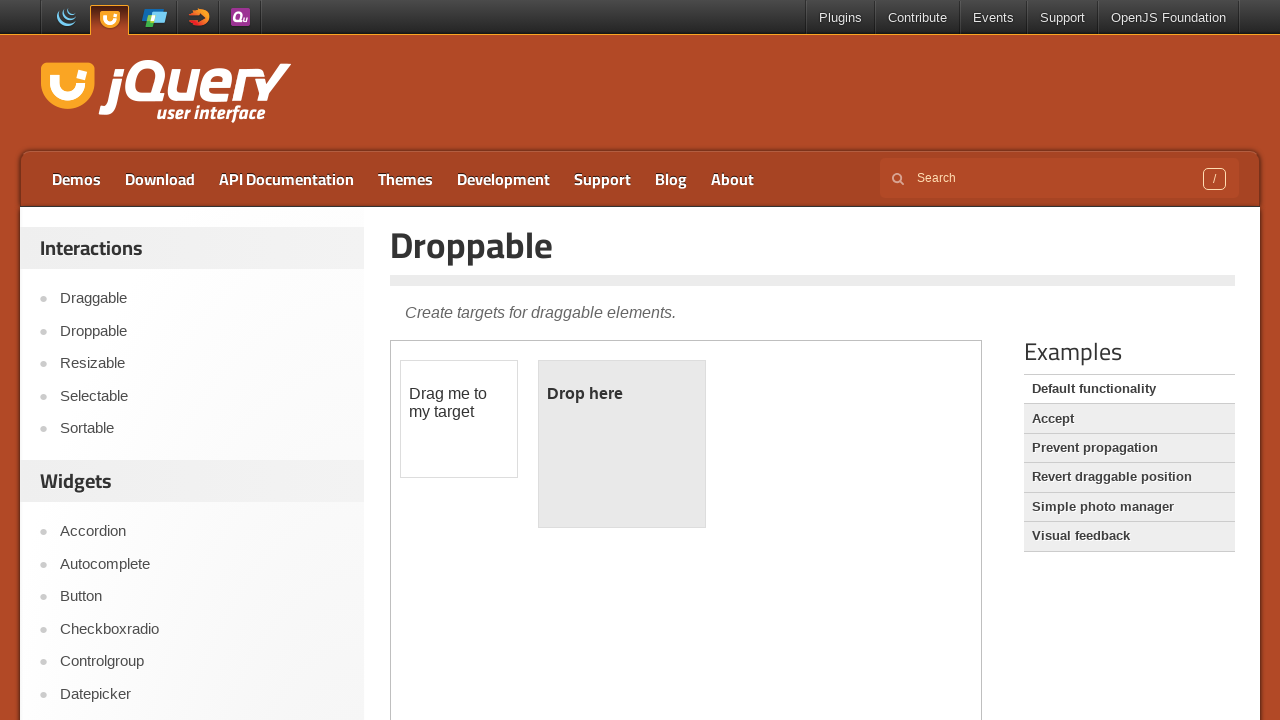

Located the draggable element
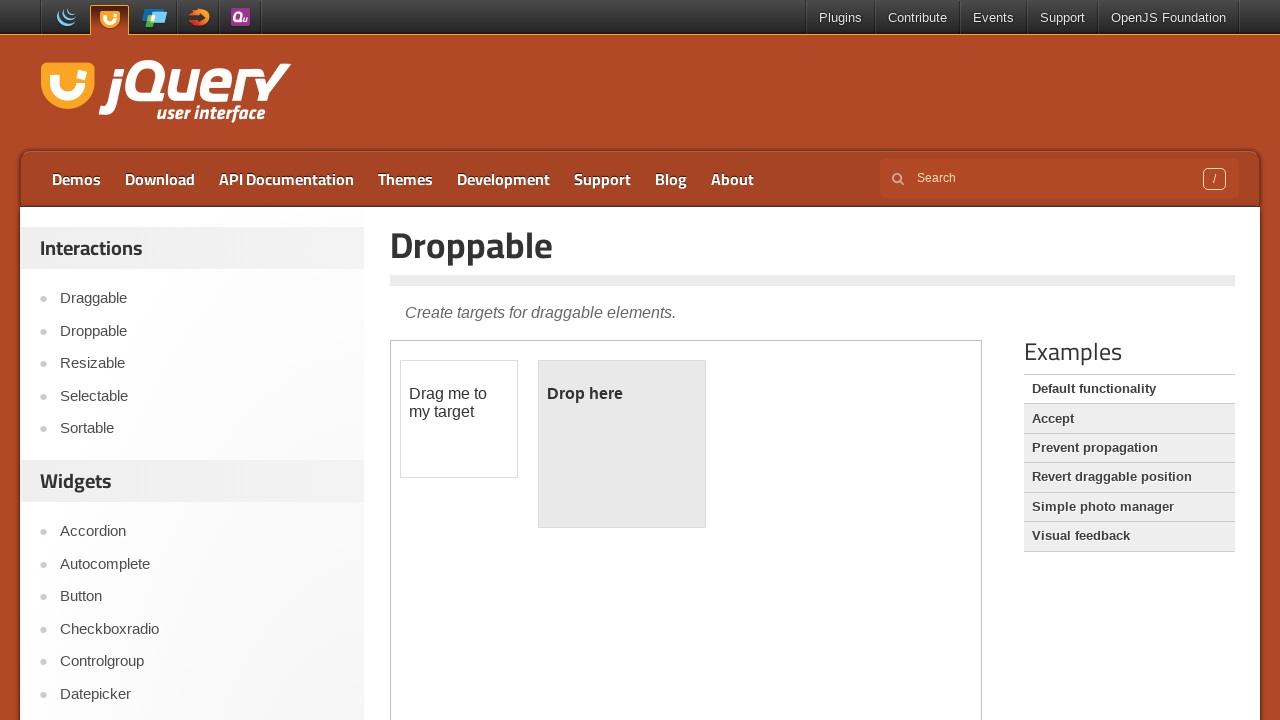

Located the droppable target area
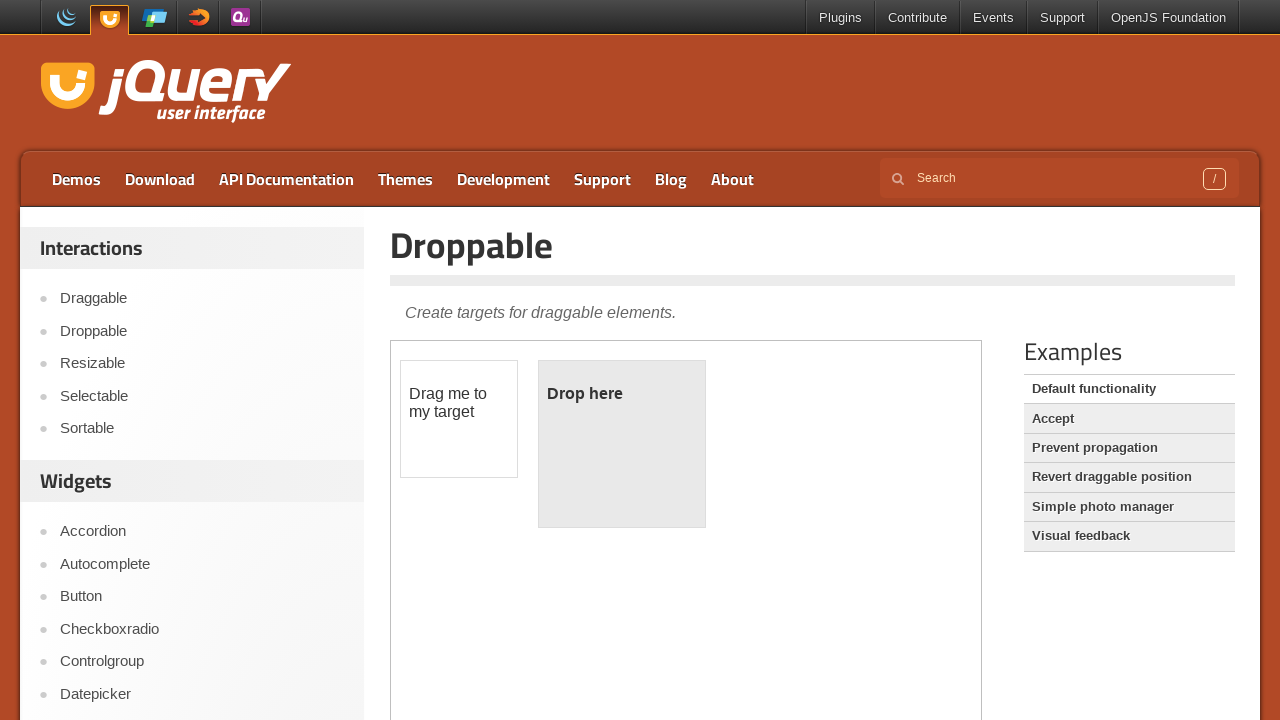

Dragged element onto droppable target area at (622, 444)
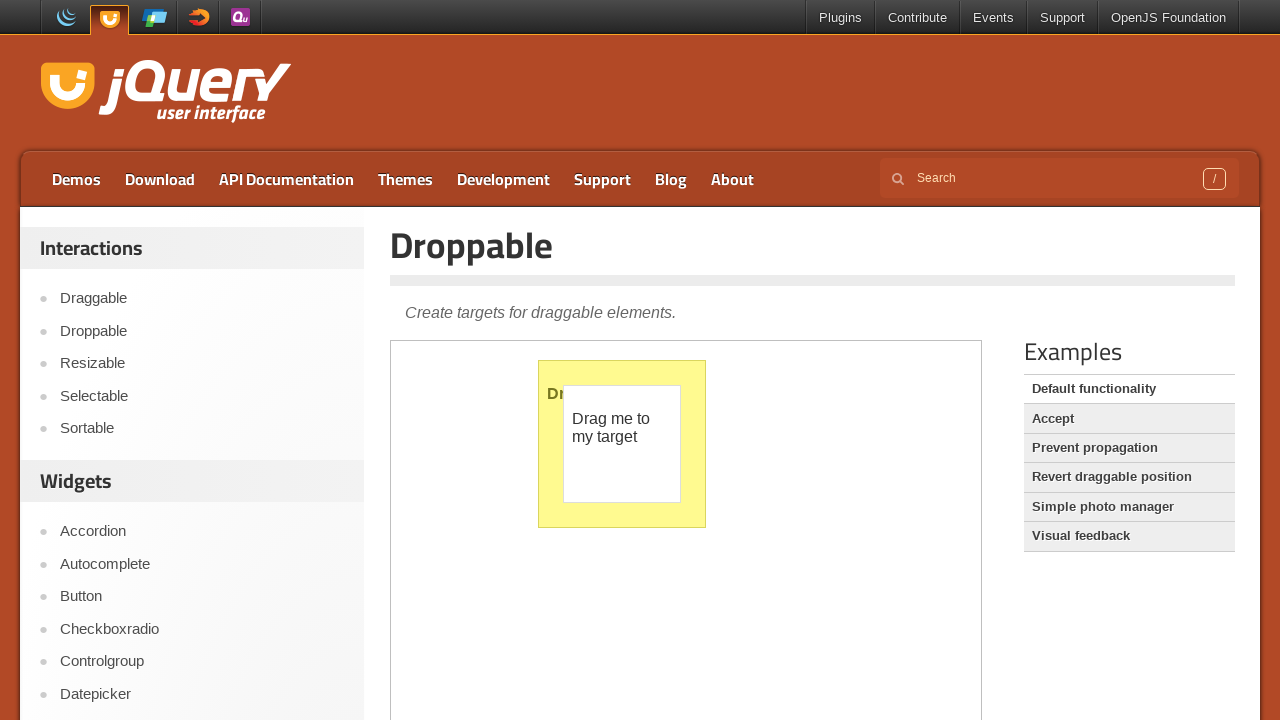

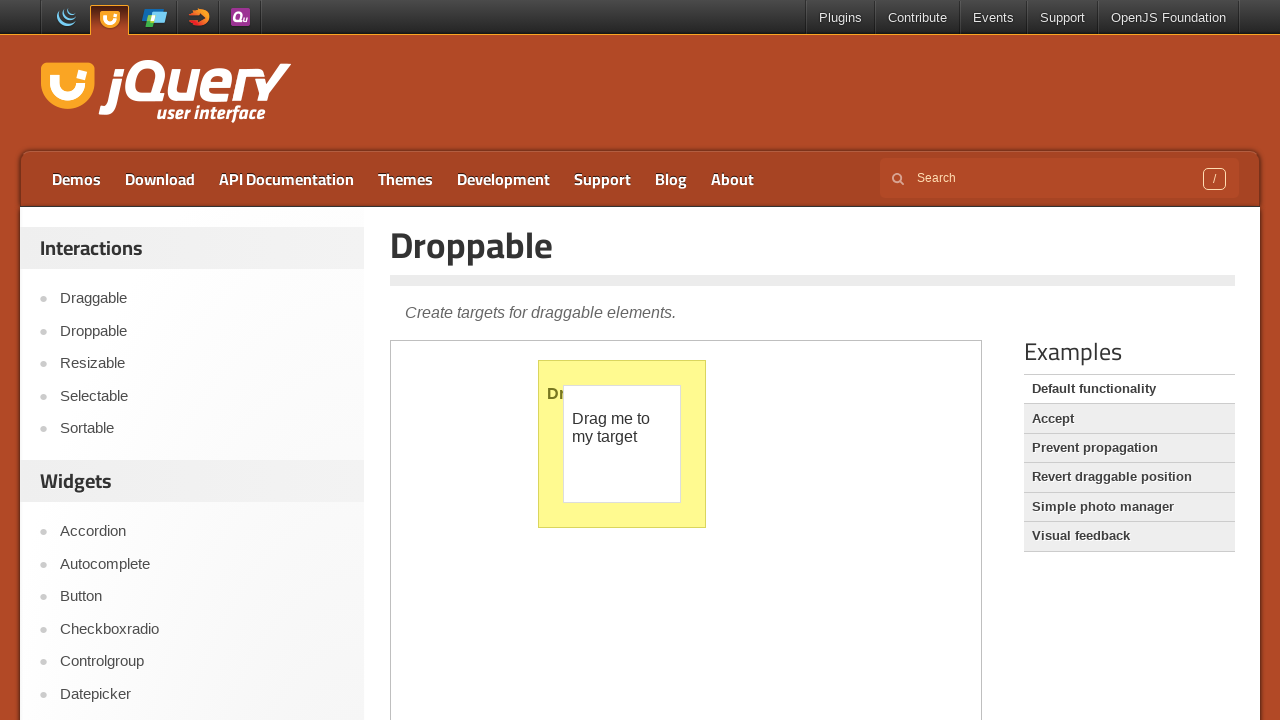